Tests clearing completed tasks on the Completed filter with mixed task states

Starting URL: https://todomvc4tasj.herokuapp.com/#/completed

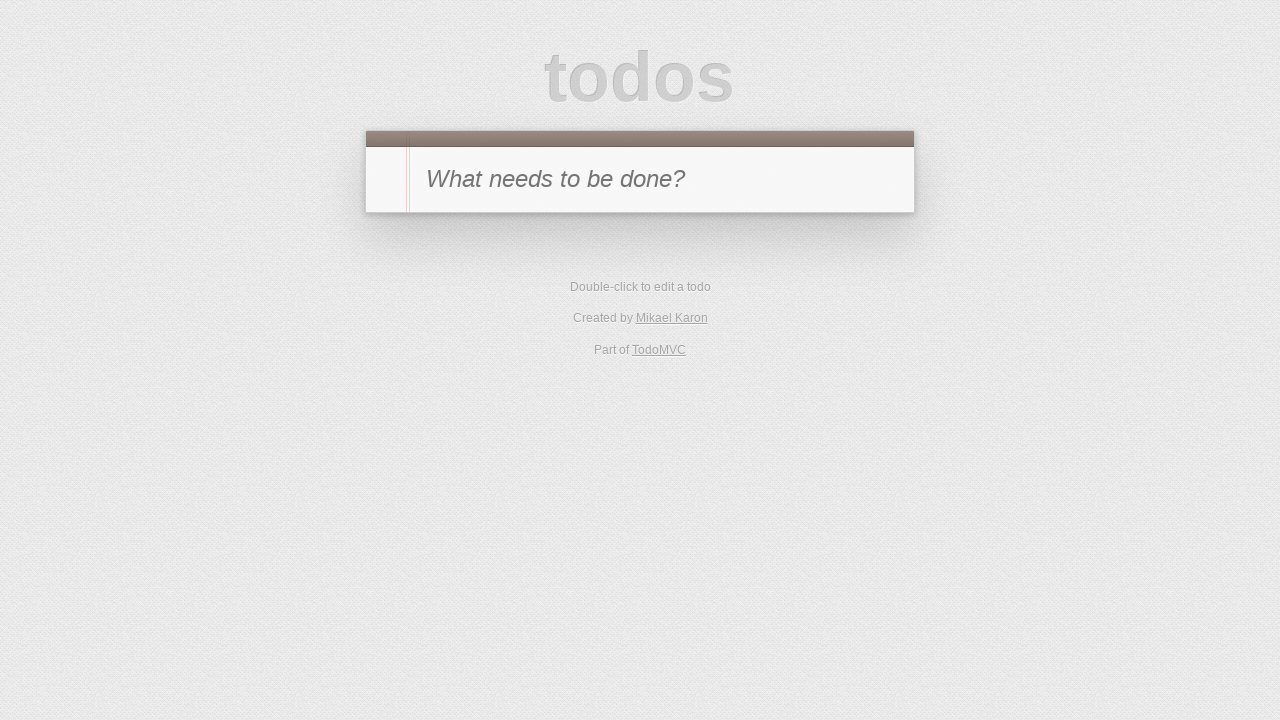

Set up localStorage with mixed task states: 2 completed tasks and 1 active task
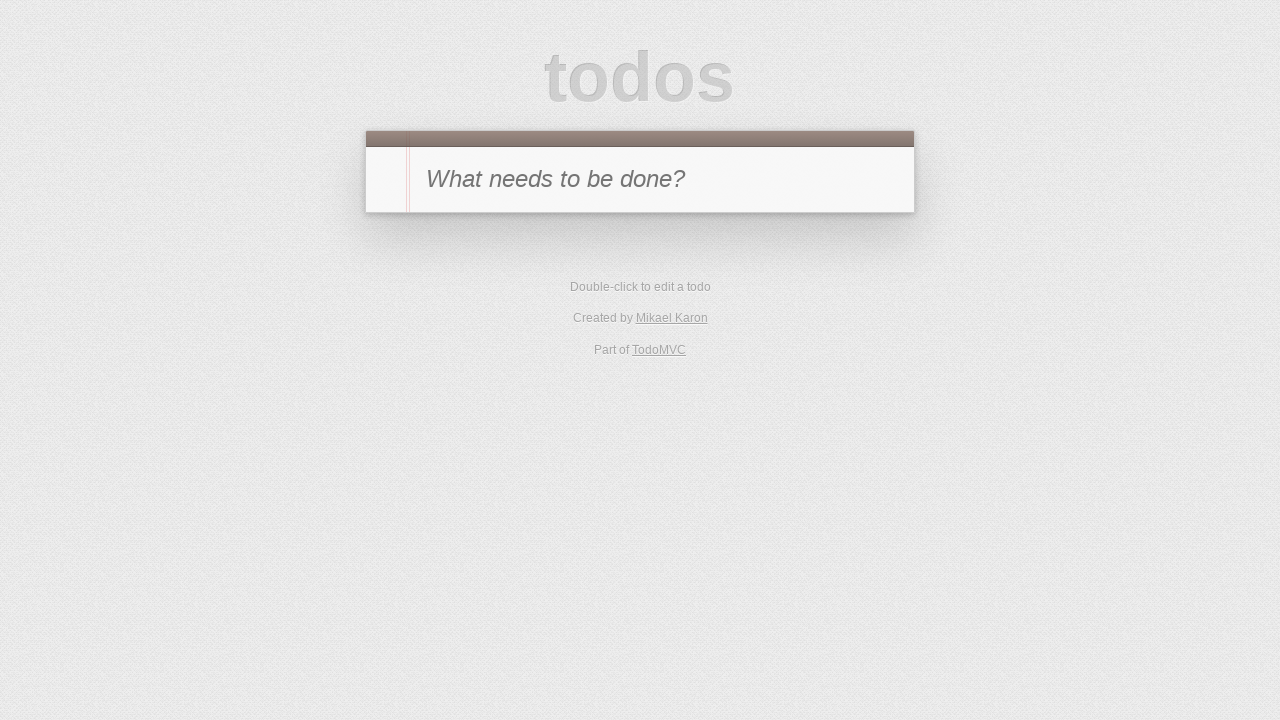

Reloaded the page to load tasks from localStorage
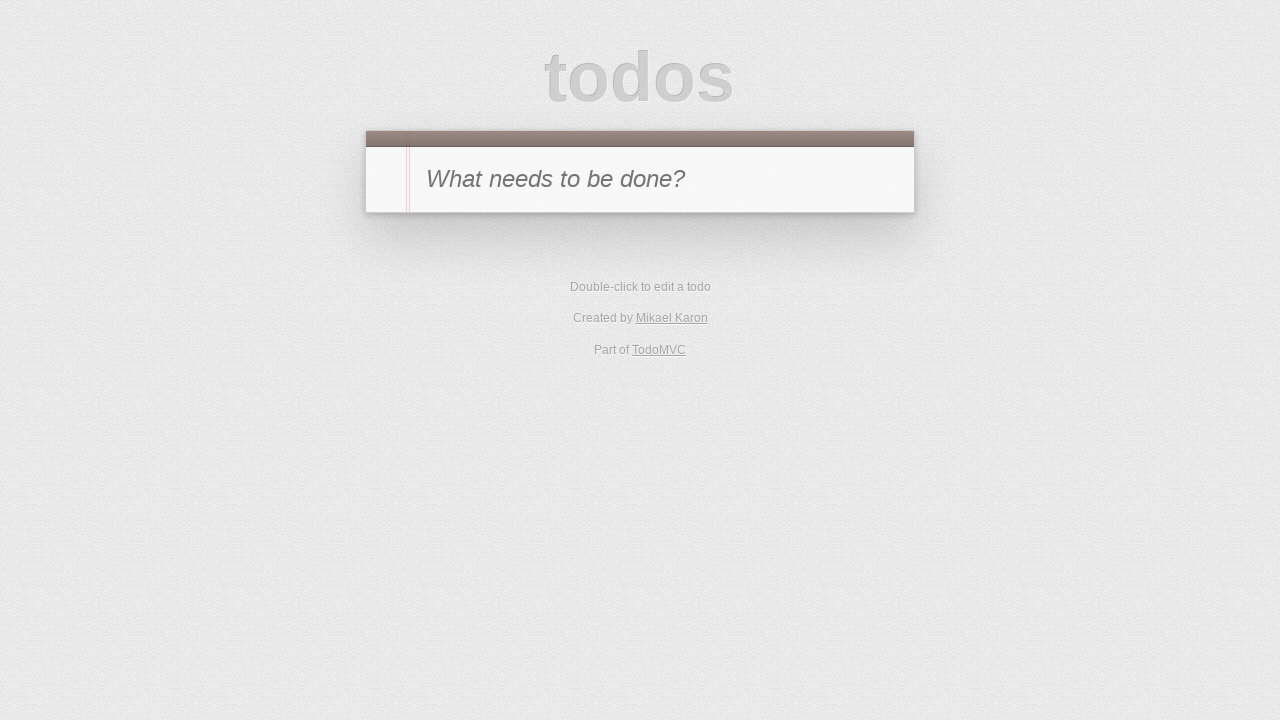

Clicked 'Clear completed' button to remove completed tasks at (850, 353) on #clear-completed
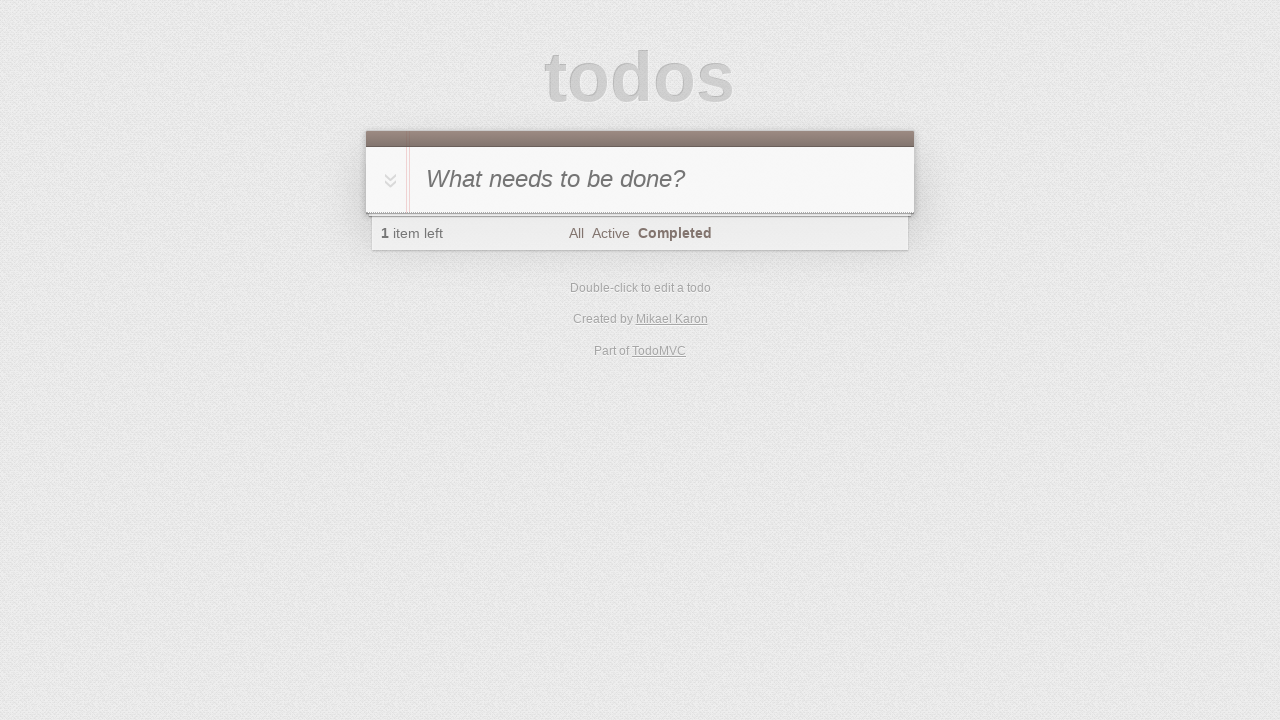

Verified that todo counter shows '1' (only active task remains)
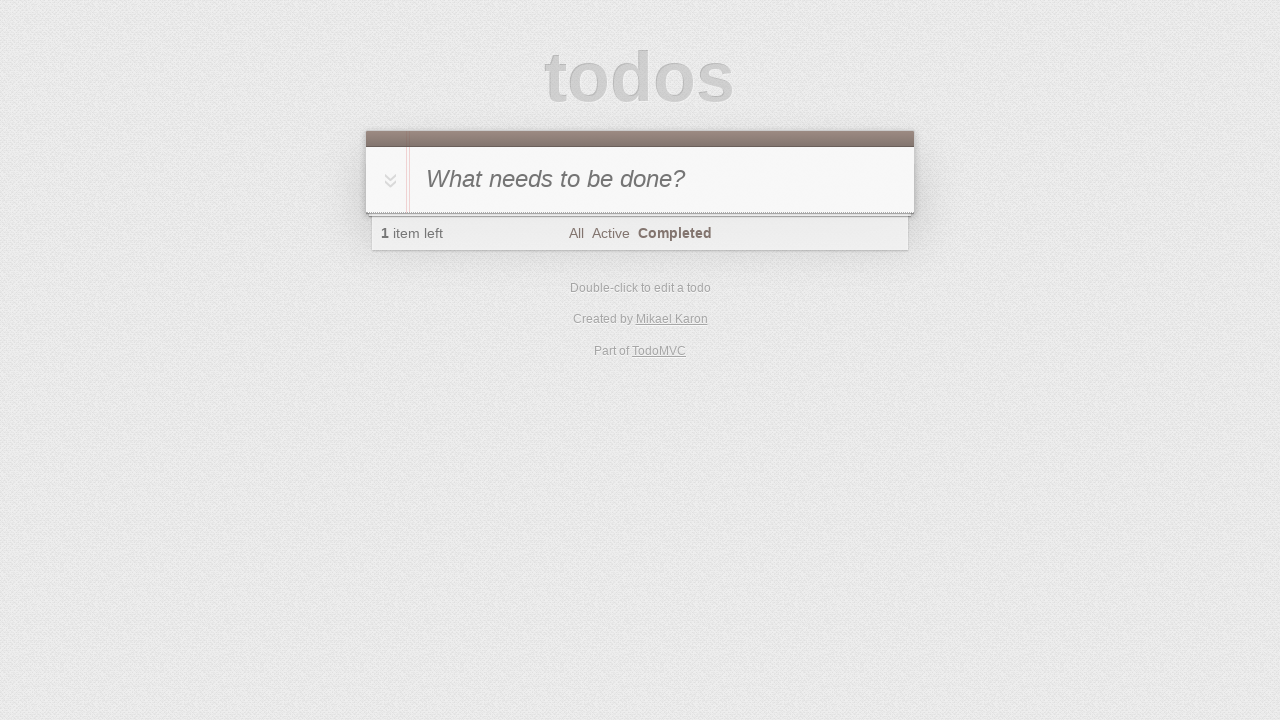

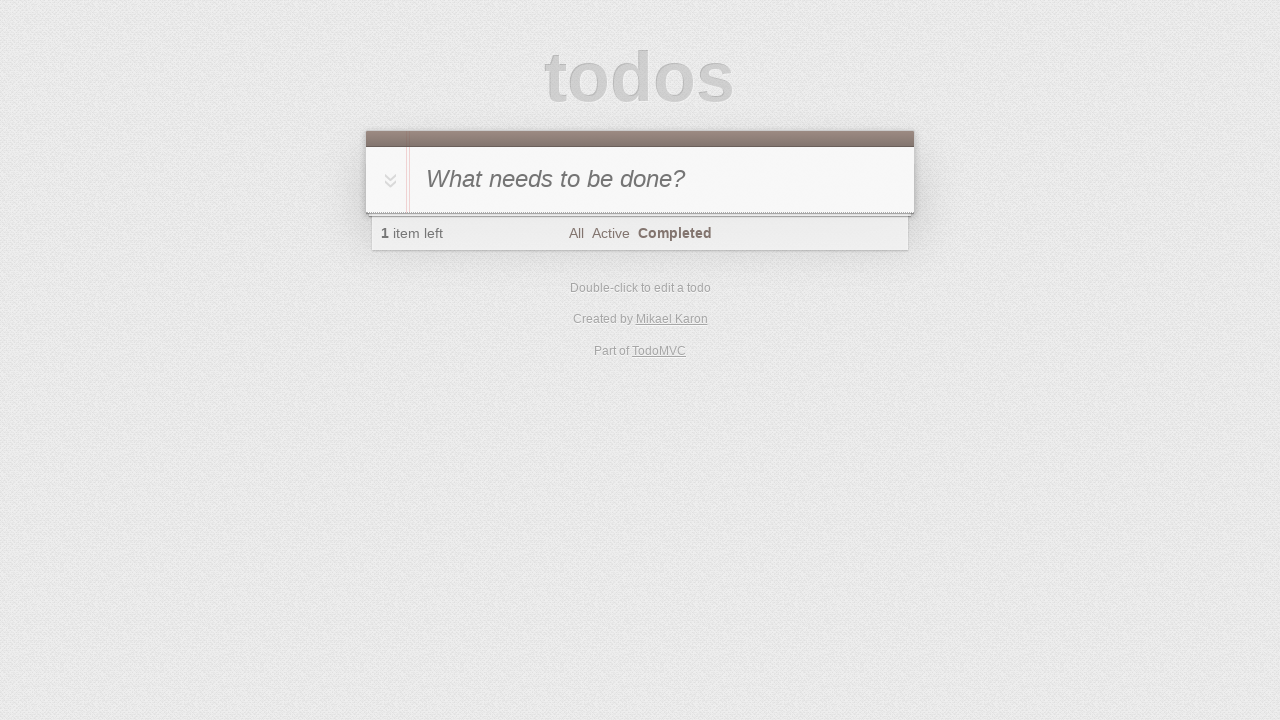